Tests dynamic waits by navigating to the Elements section, accessing the Dynamic Properties page, and waiting for an element that appears after a 5-second delay.

Starting URL: https://demoqa.com

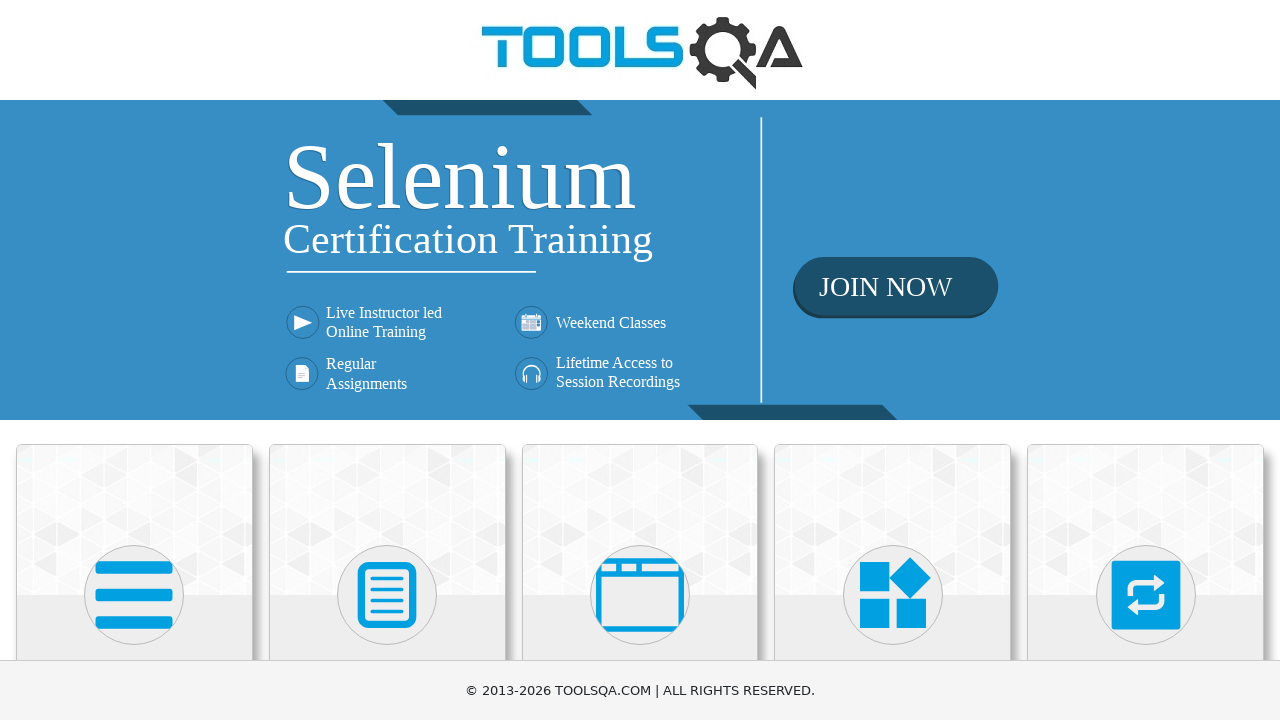

Navigated to DemoQA homepage
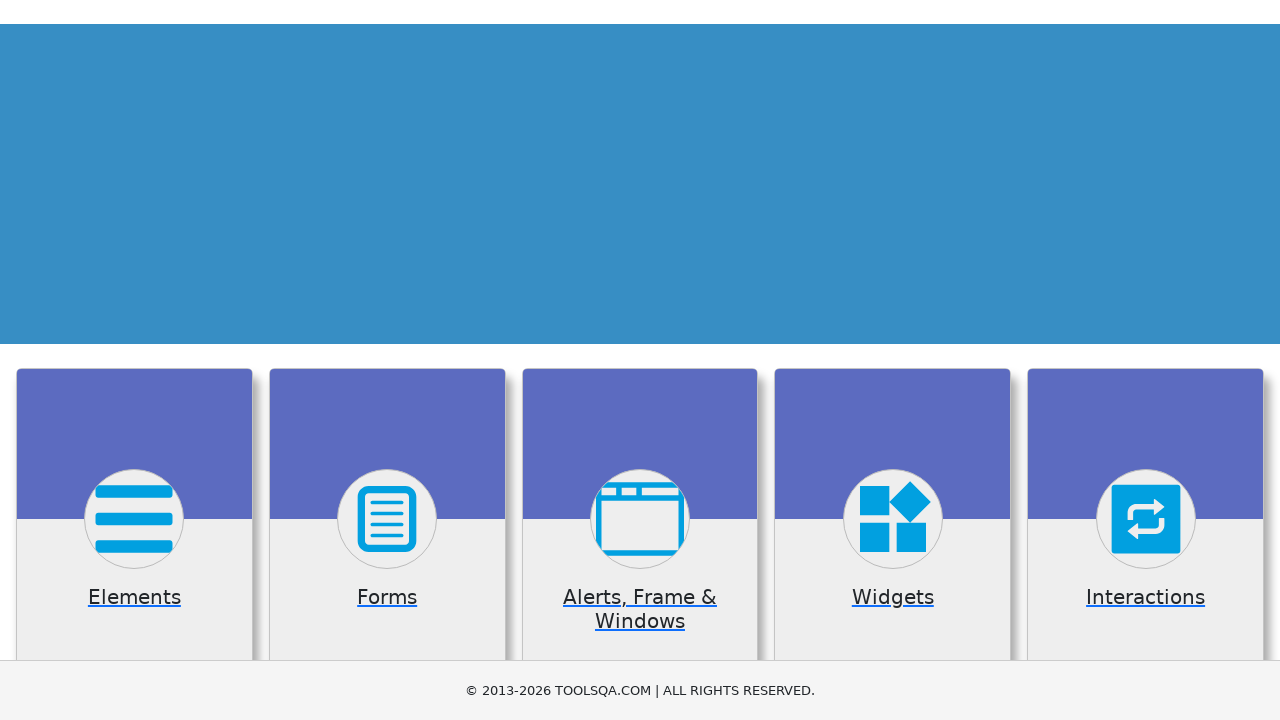

Clicked on Elements card at (134, 520) on div.card:has-text('Elements')
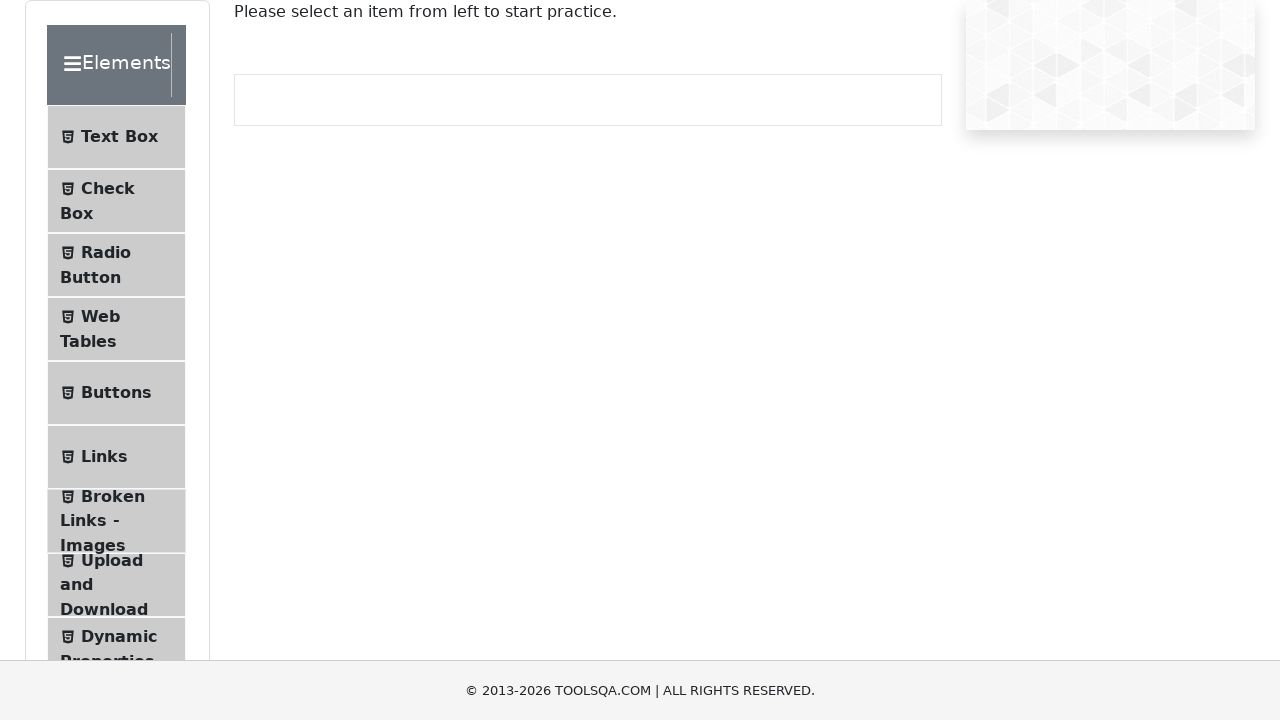

Clicked on Dynamic Properties option in sidebar at (119, 636) on span:has-text('Dynamic Properties')
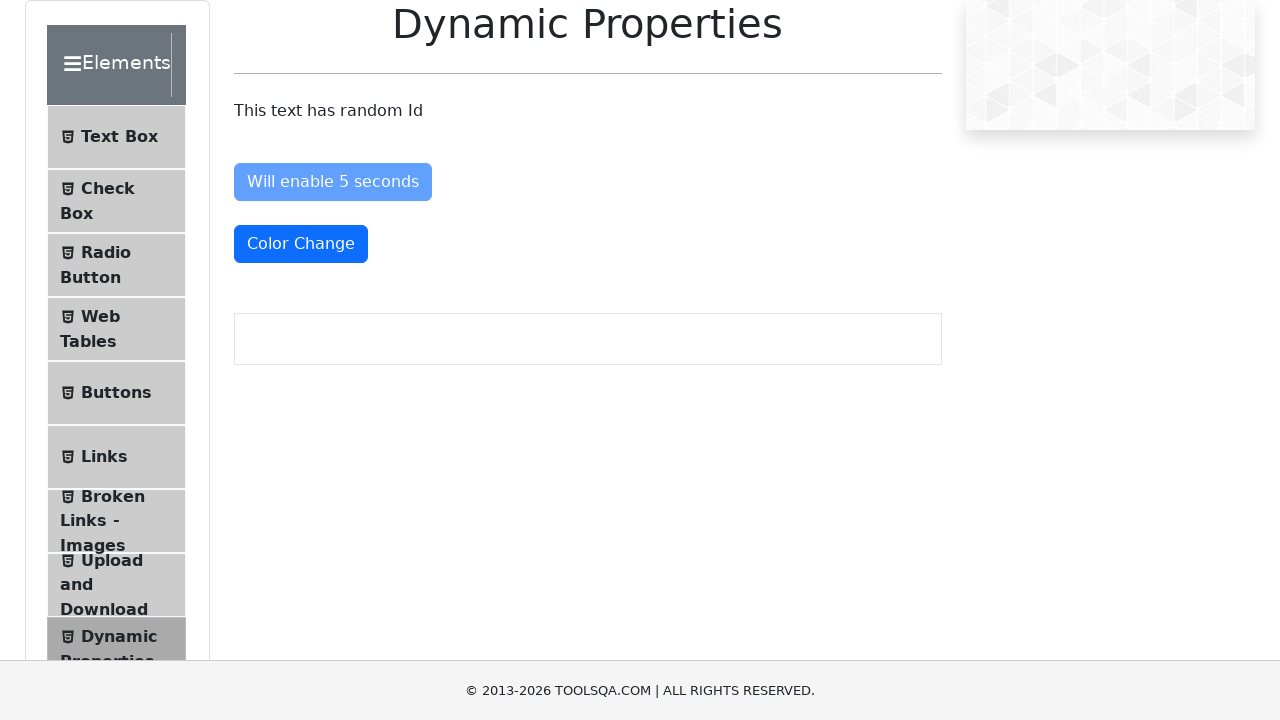

Waited for element to appear after 5-second delay
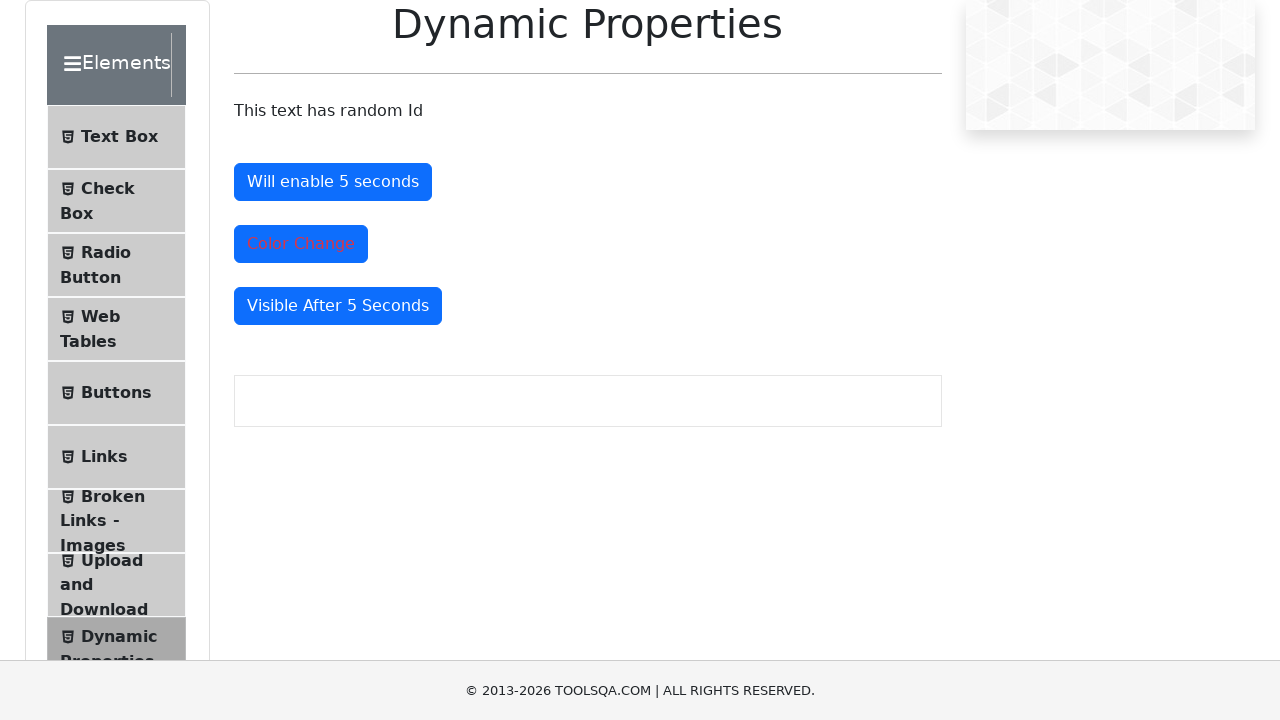

Verified that the dynamically visible element is present
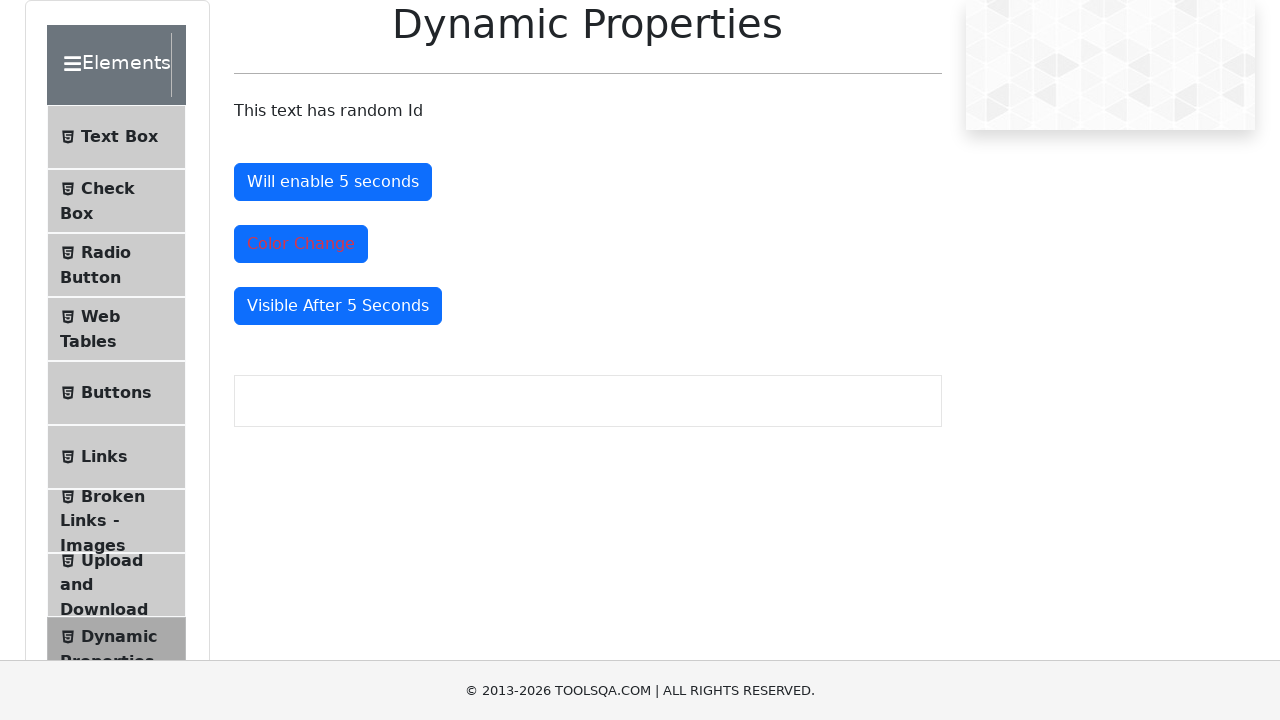

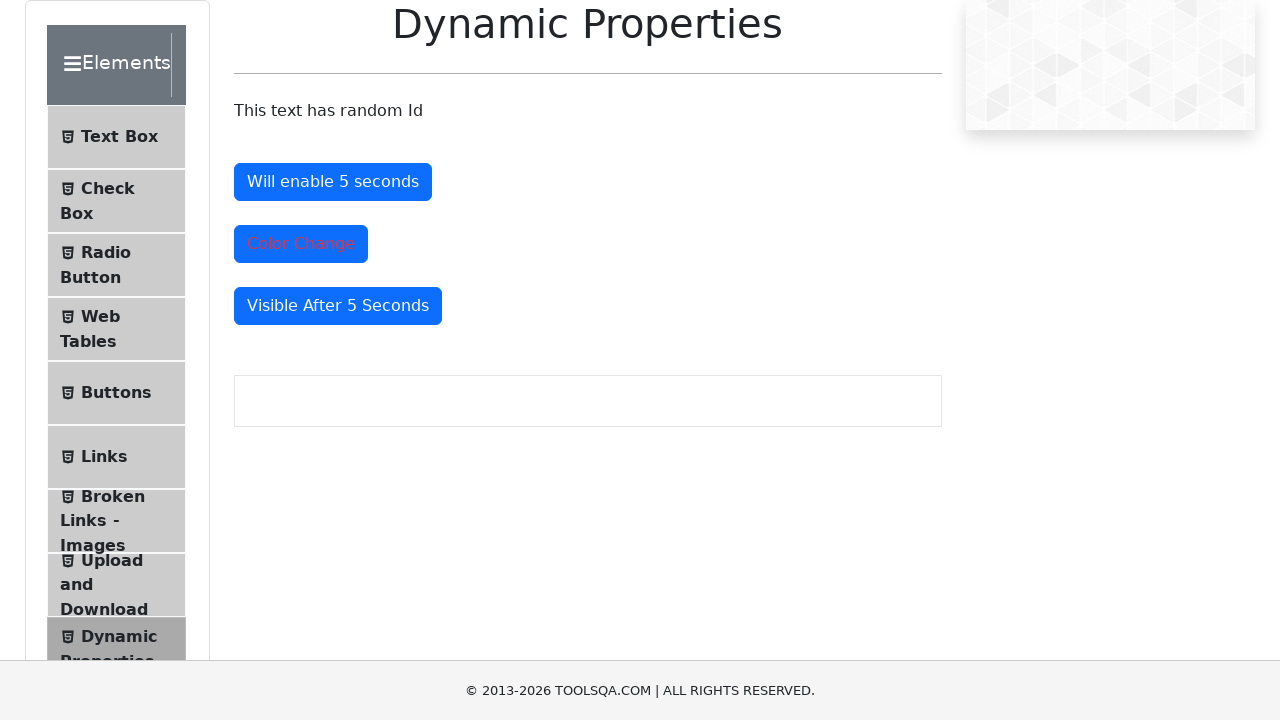